Tests a checkbox form by filling in name and comment fields, selecting room type and meal options (breakfast and lunch checkboxes)

Starting URL: https://rori4.github.io/selenium-practice/#/pages/practice/checkbox-form

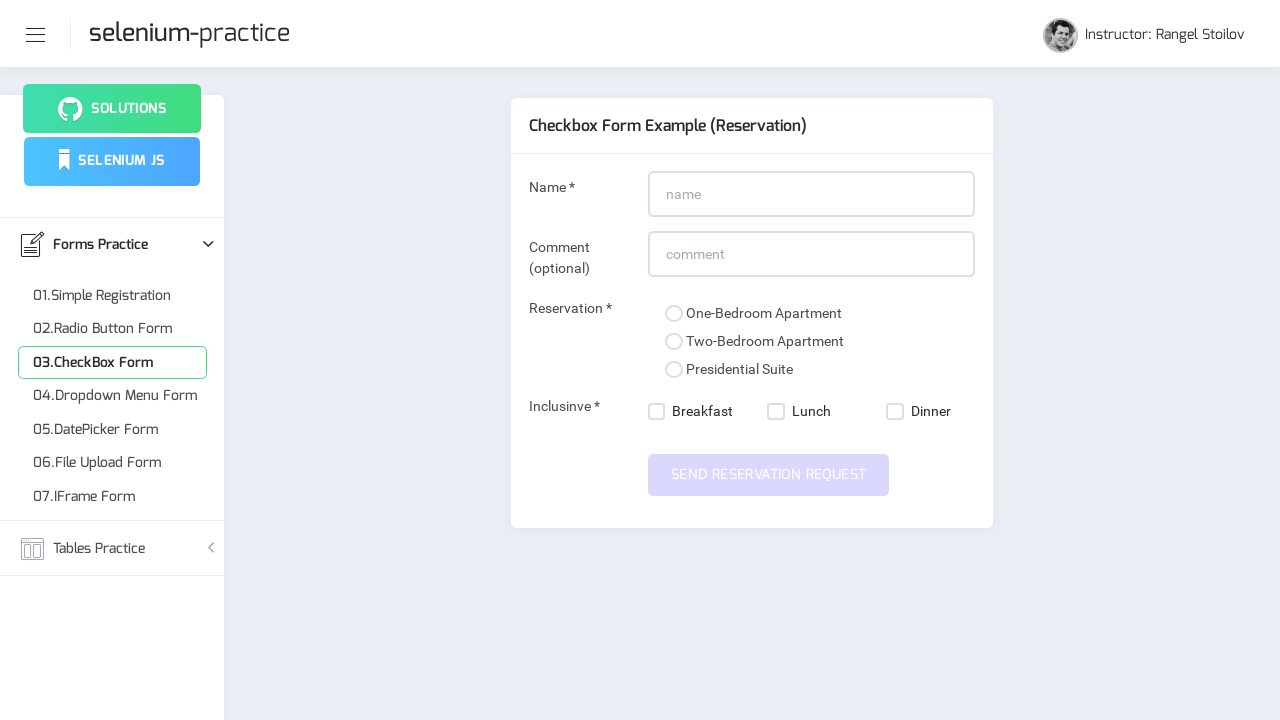

Filled name field with 'My Name' on input#name
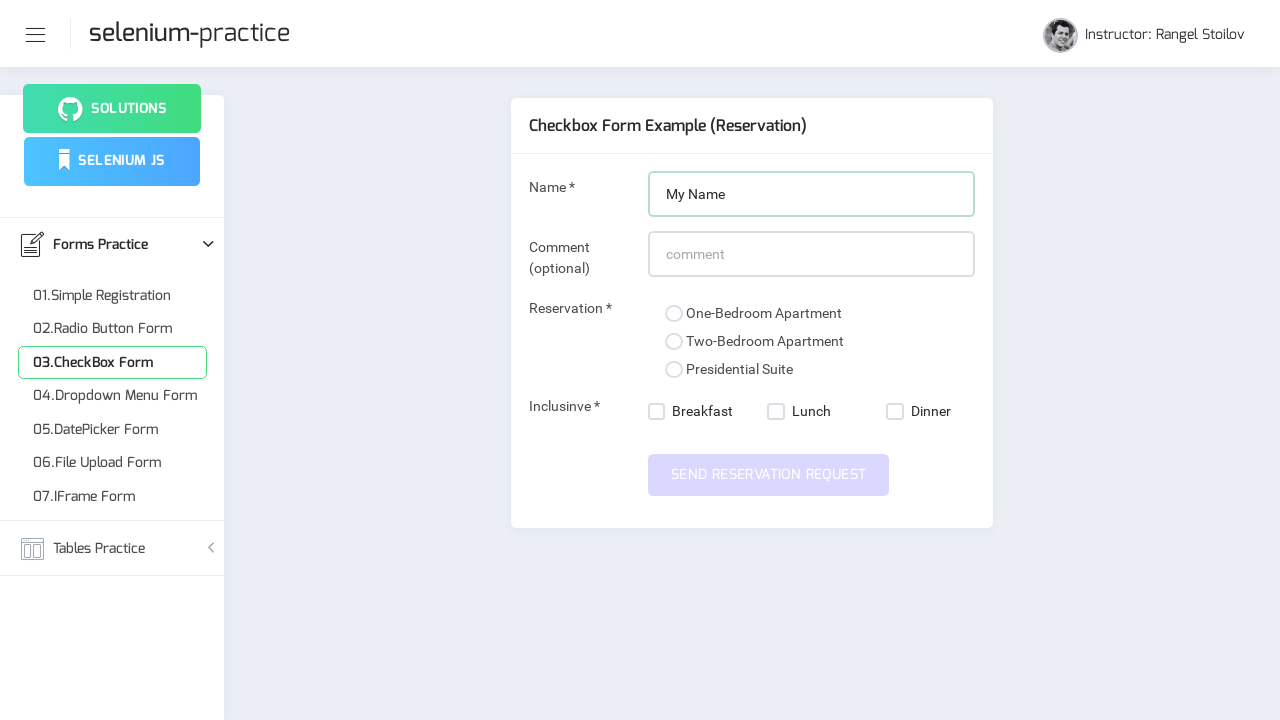

Filled comment field with 'My funny comment' on input#comment
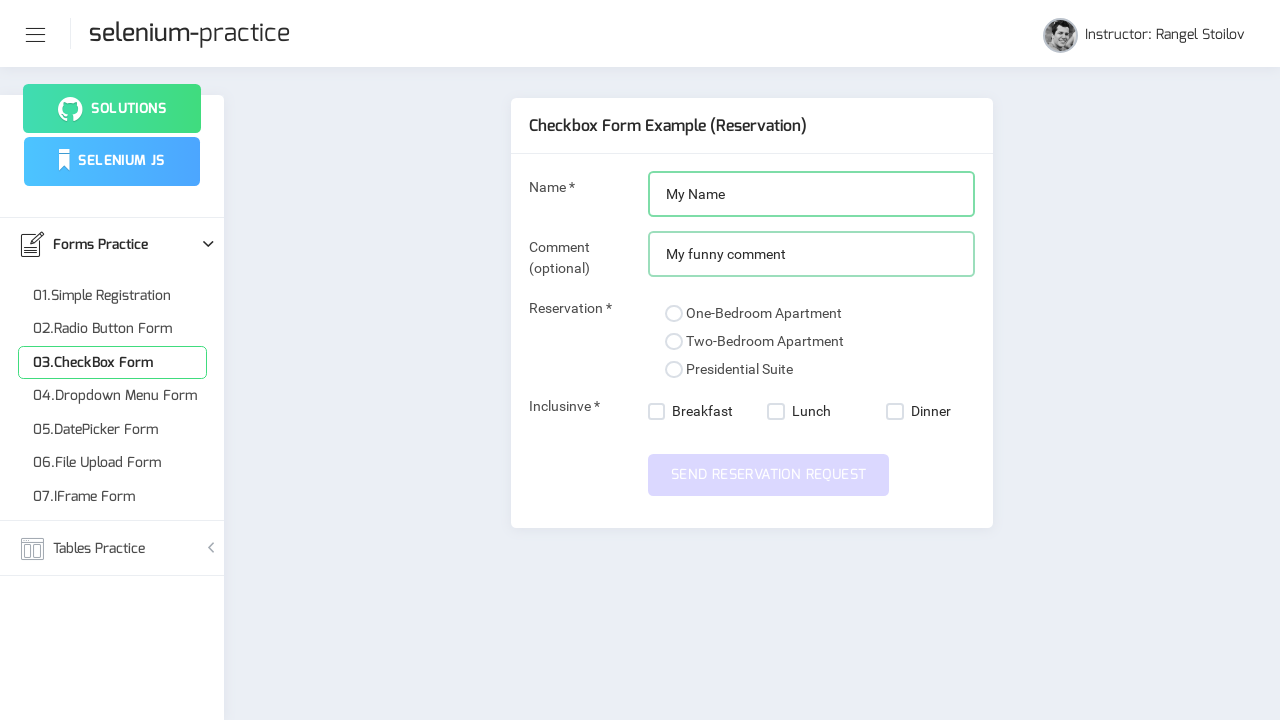

Selected presidential suite room type at (674, 370) on input[value='presidential-suite'] + span
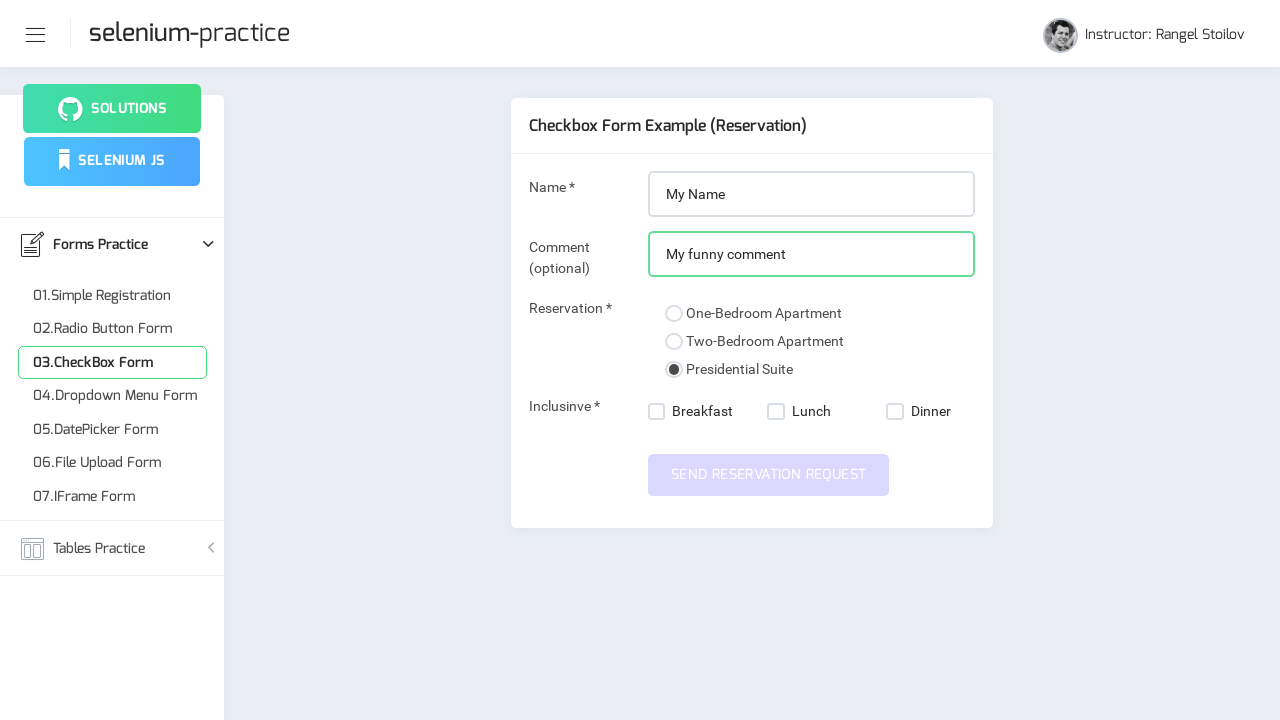

Selected breakfast checkbox at (657, 412) on nb-checkbox[value='breakfast'] label span
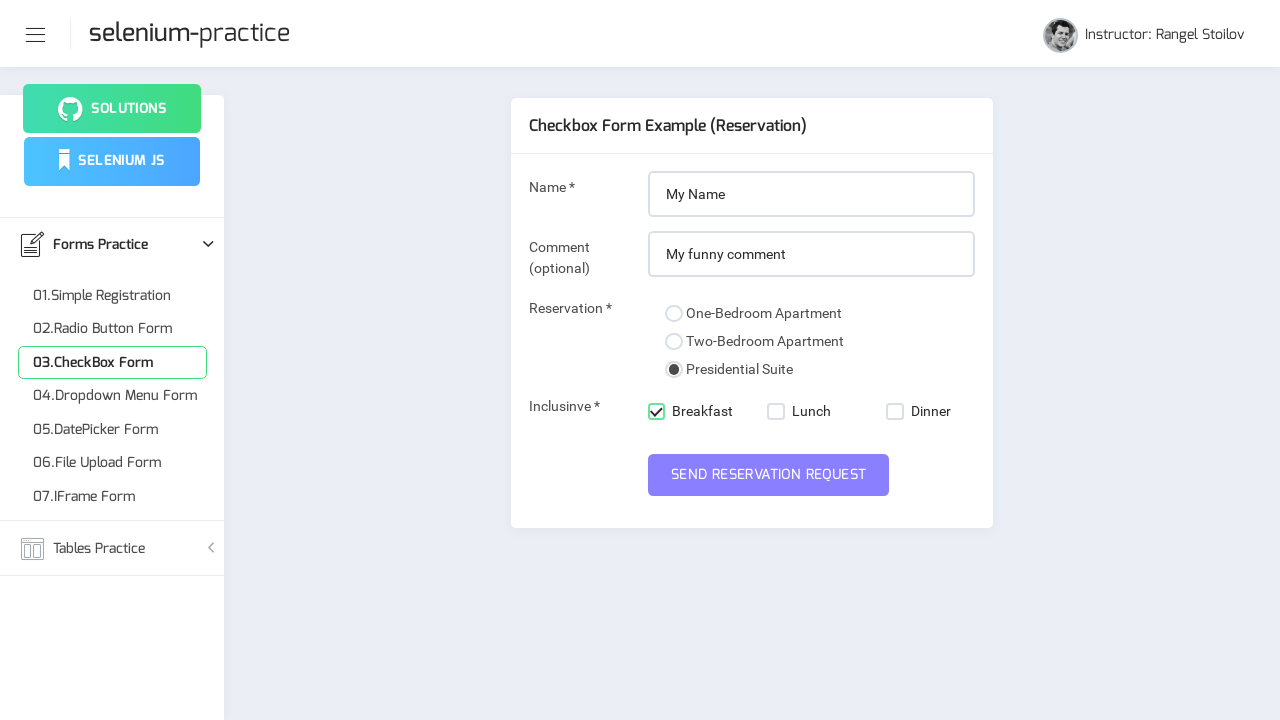

Selected lunch checkbox at (776, 412) on nb-checkbox[value='lunch'] label span
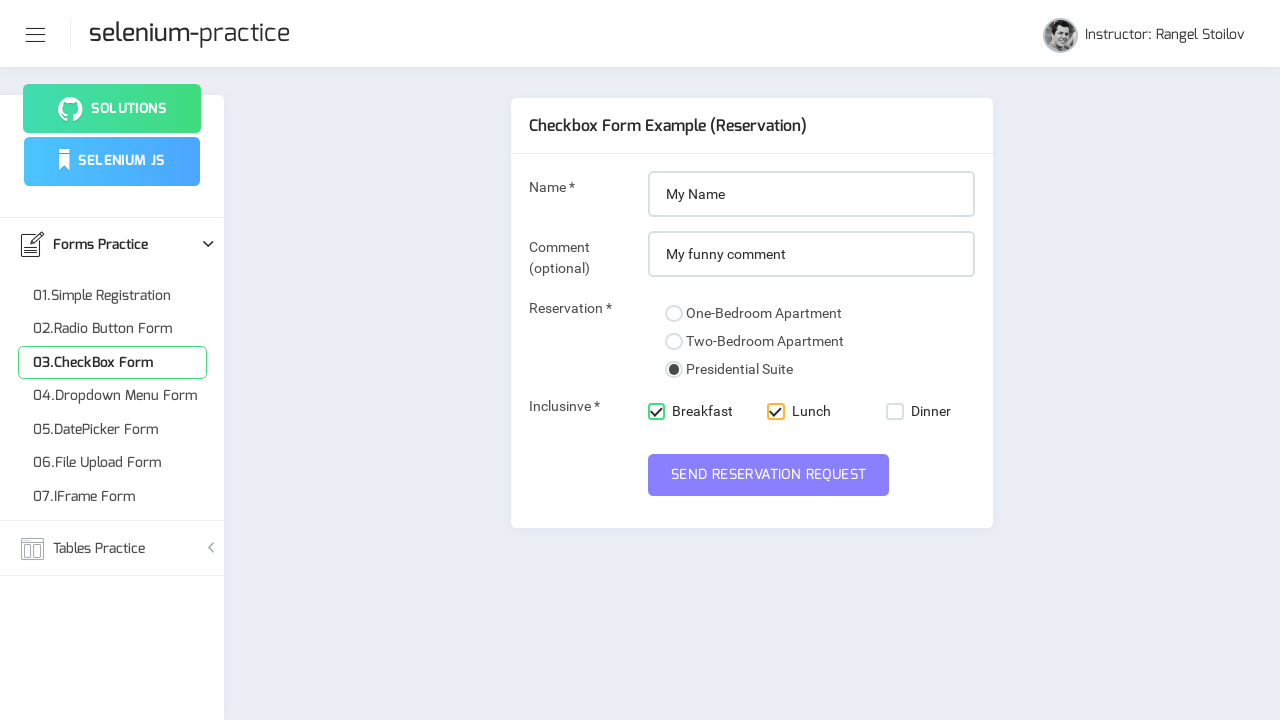

Submit button is now visible
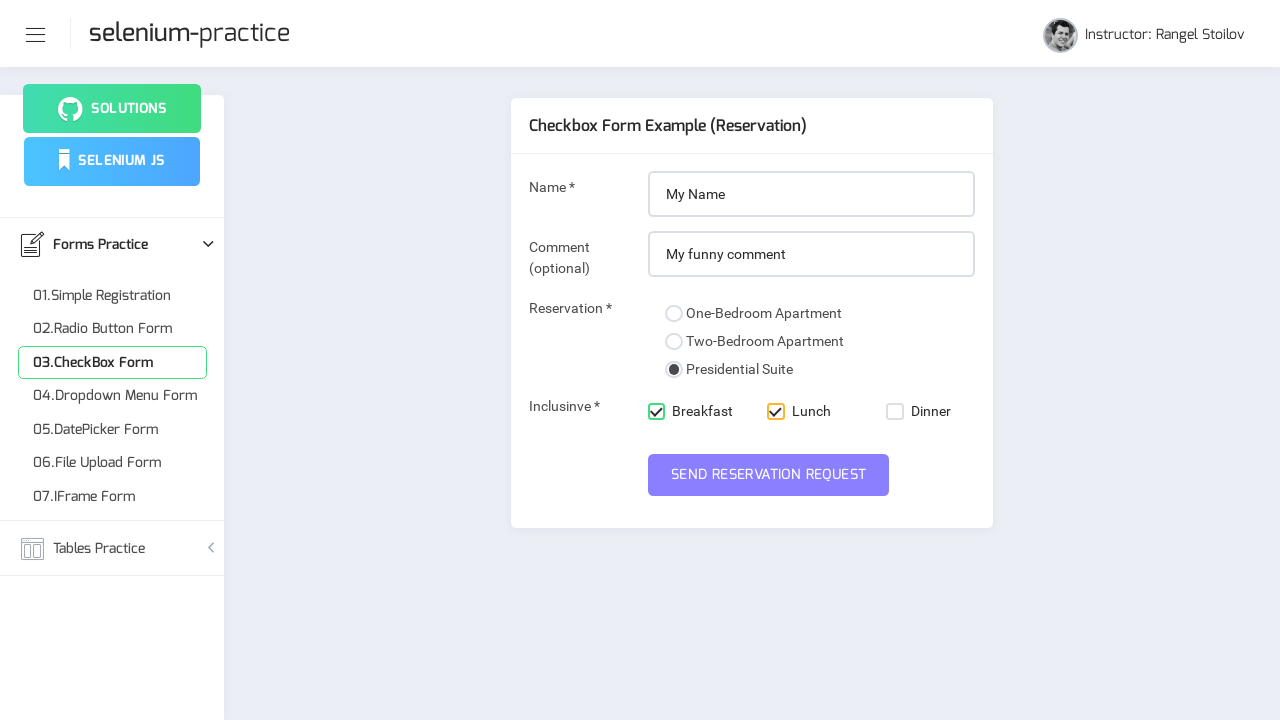

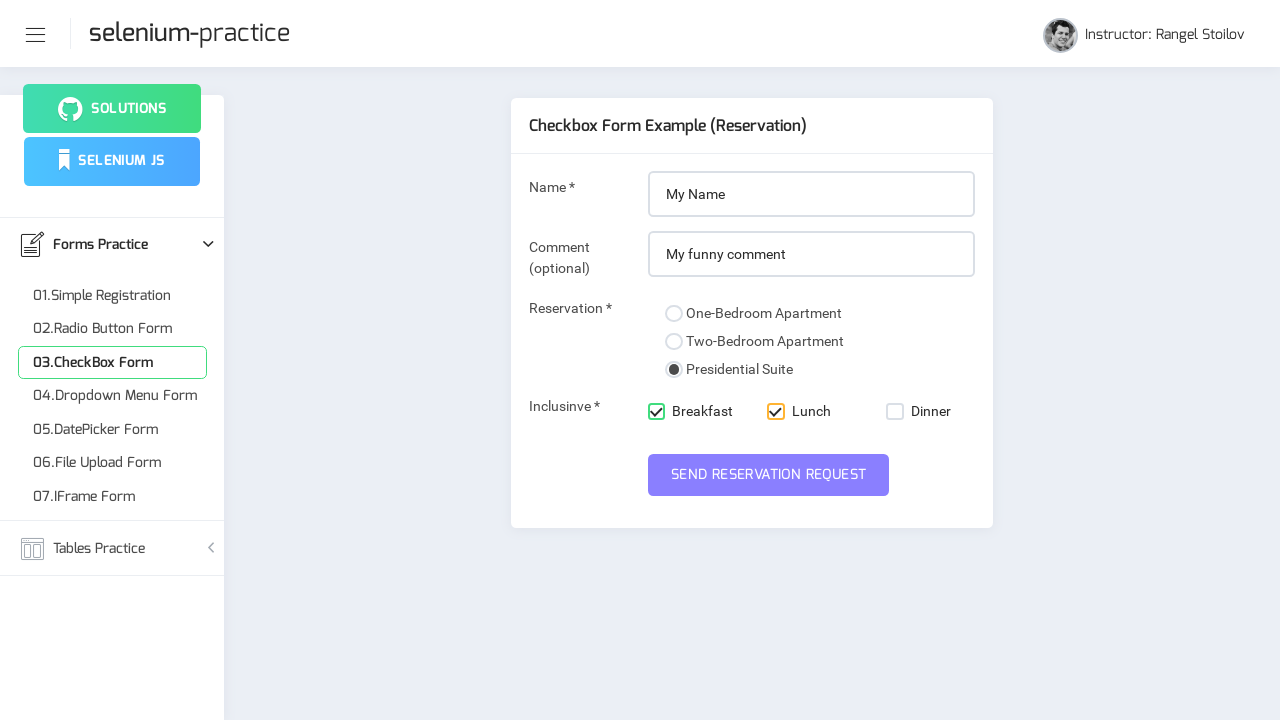